Tests dynamic content generation by clicking a button and waiting for specific text ("release") to appear in a designated element.

Starting URL: https://www.training-support.net/webelements/dynamic-content

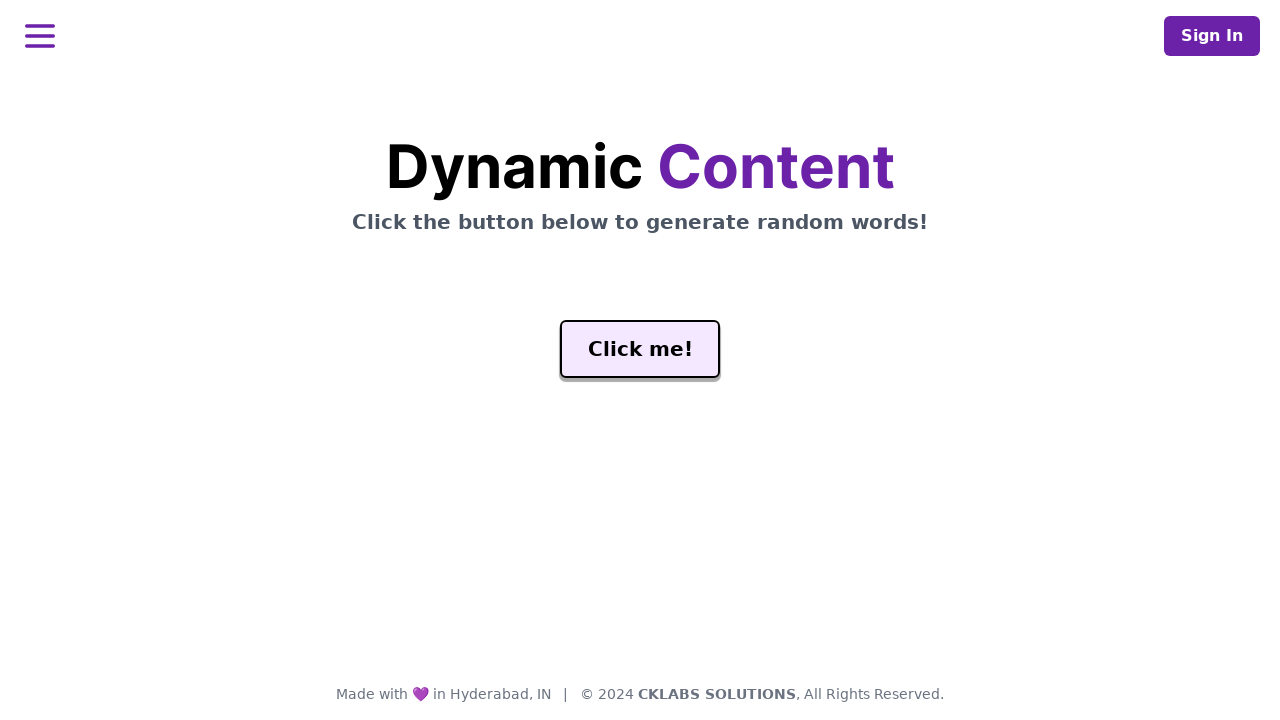

Clicked the generate button to trigger dynamic content generation at (640, 349) on #genButton
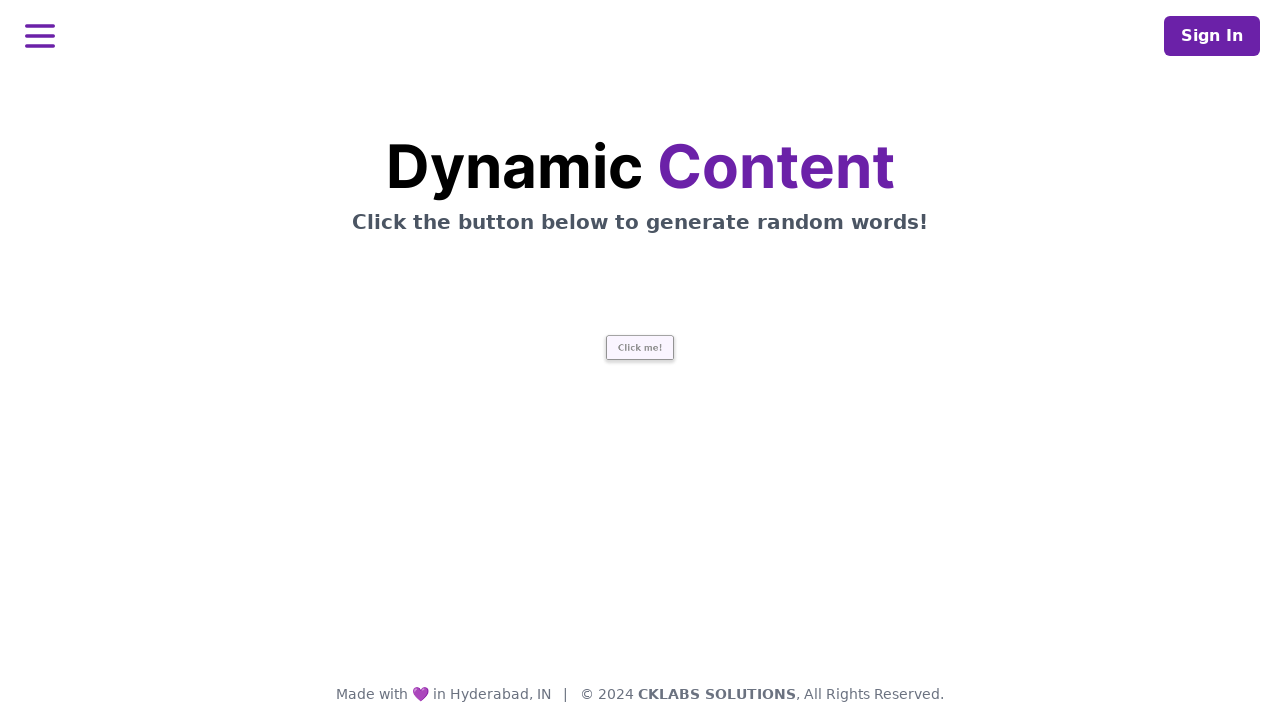

Waited for 'release' text to appear in the word element
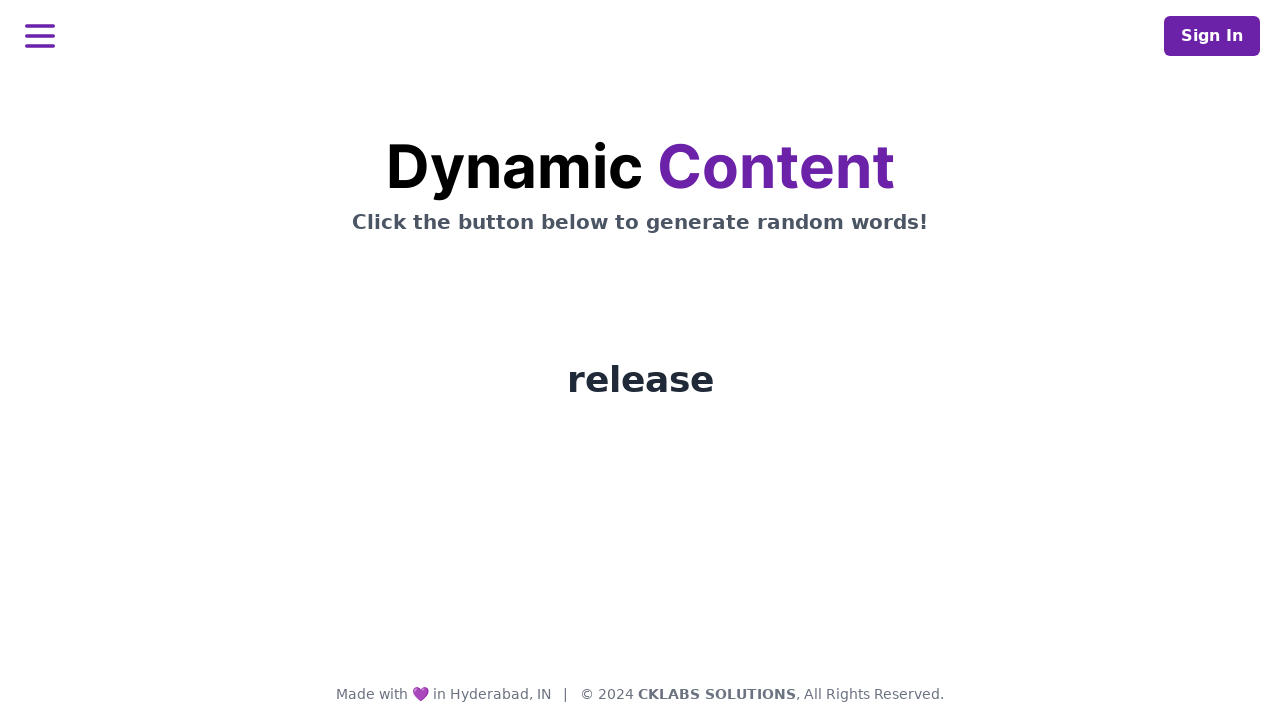

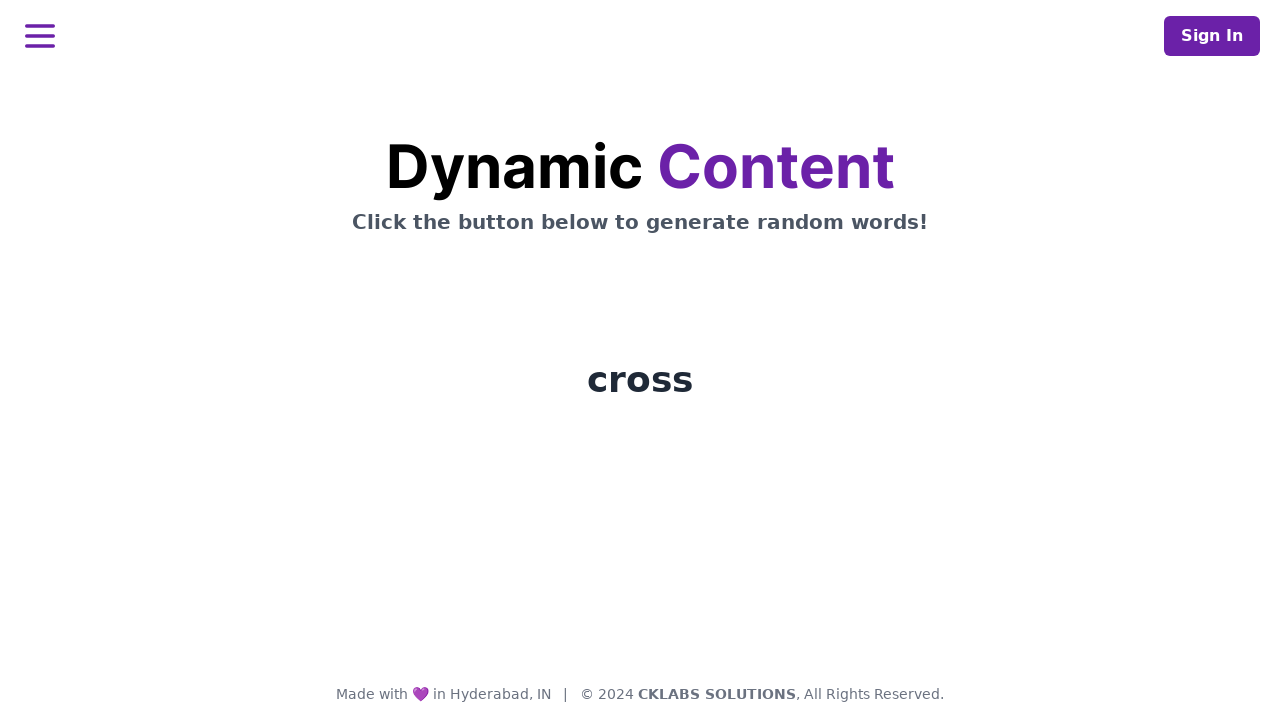